Tests AJIO e-commerce site by searching for bags, applying filters for Men's Fashion Bags, and verifying that product listings are displayed with brand names and product details

Starting URL: https://www.ajio.com/

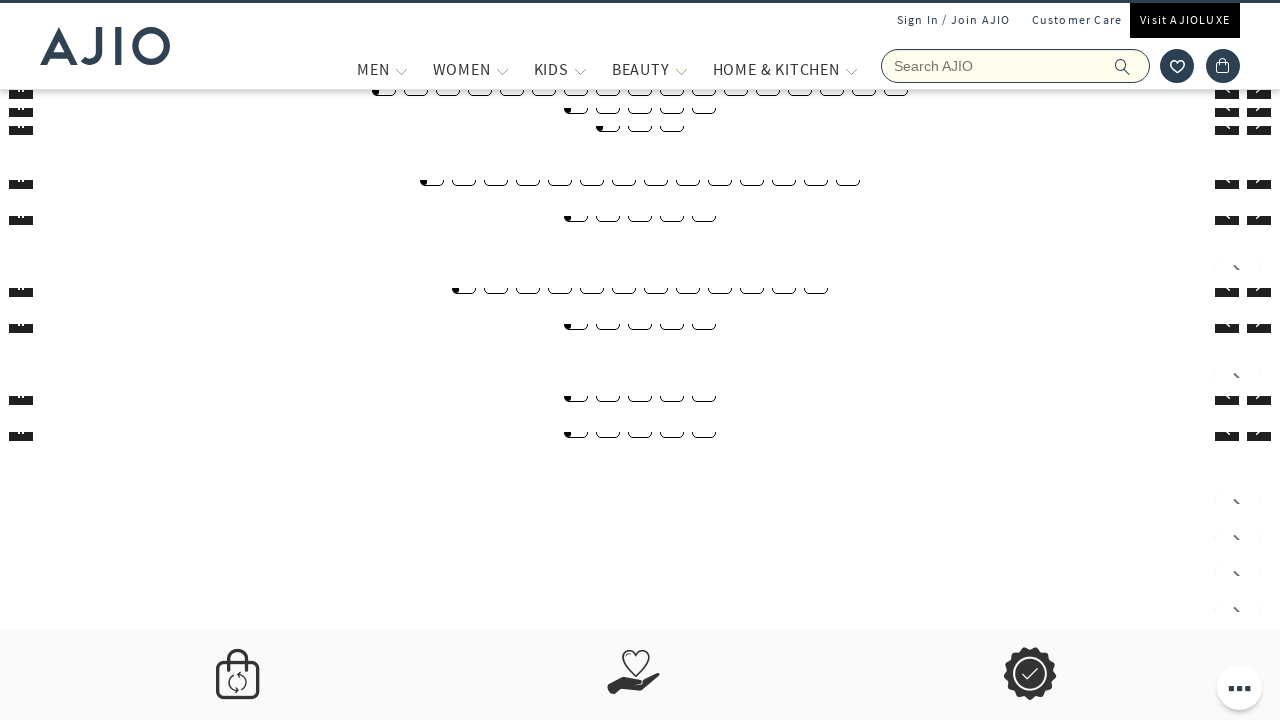

Filled search field with 'bags' on input[name='searchVal']
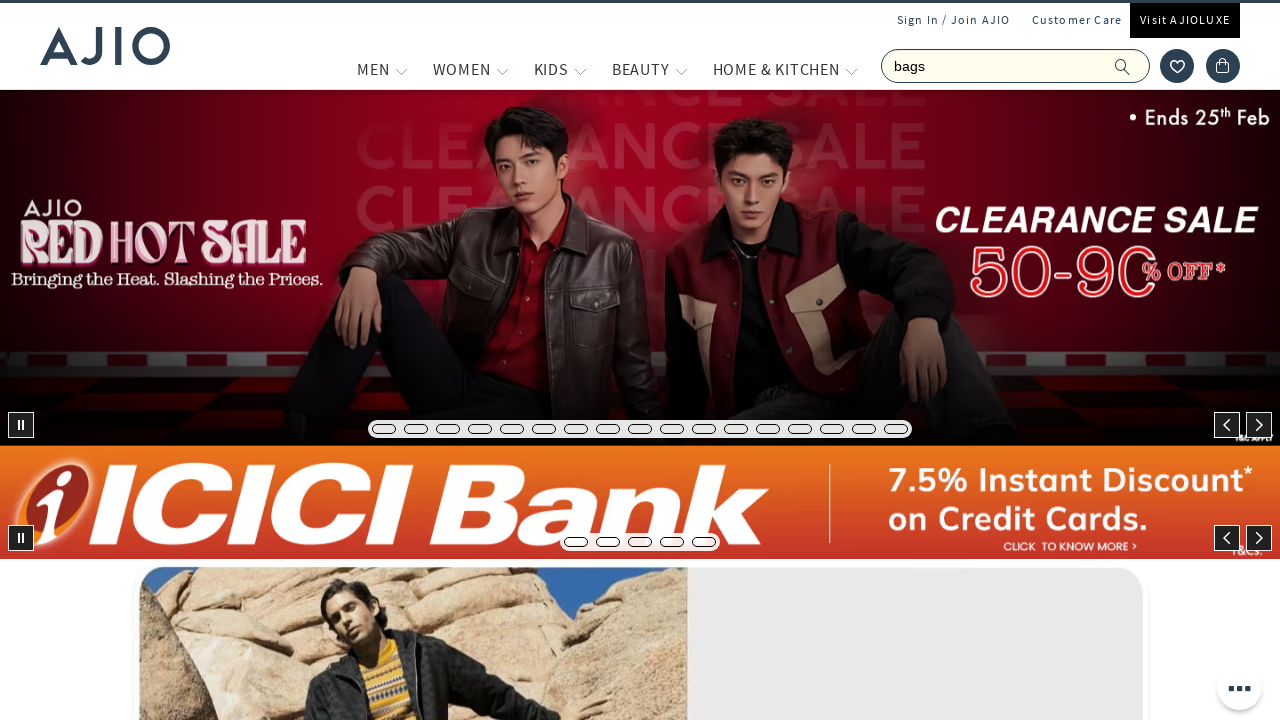

Pressed Enter to search for bags on input[name='searchVal']
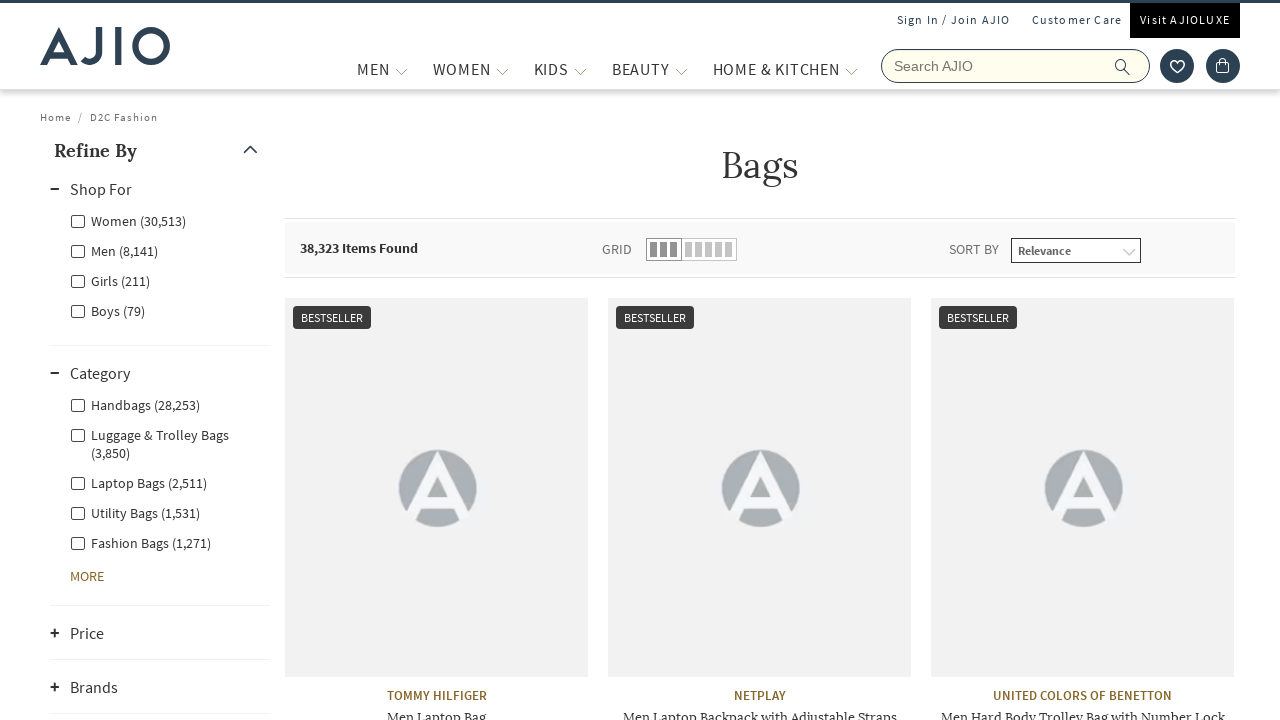

Waited for search results to load
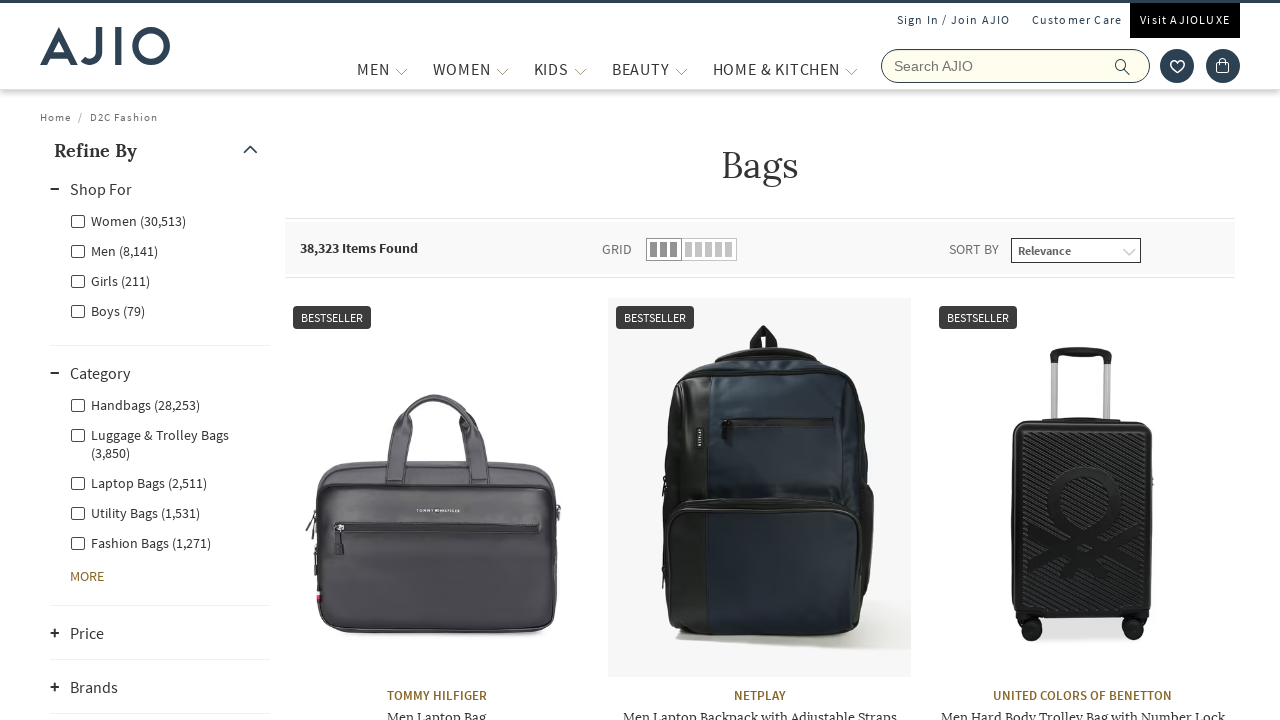

Clicked on Men filter at (114, 250) on xpath=//label[@for='Men']
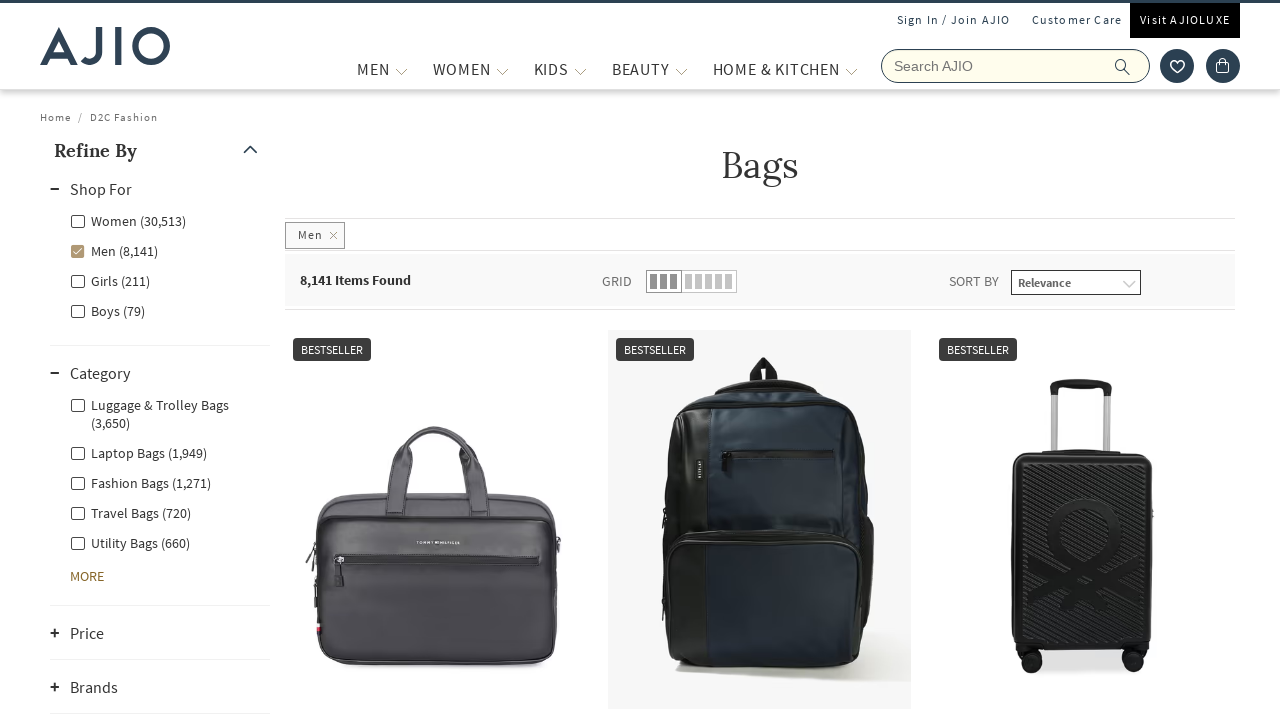

Waited for Men filter to apply
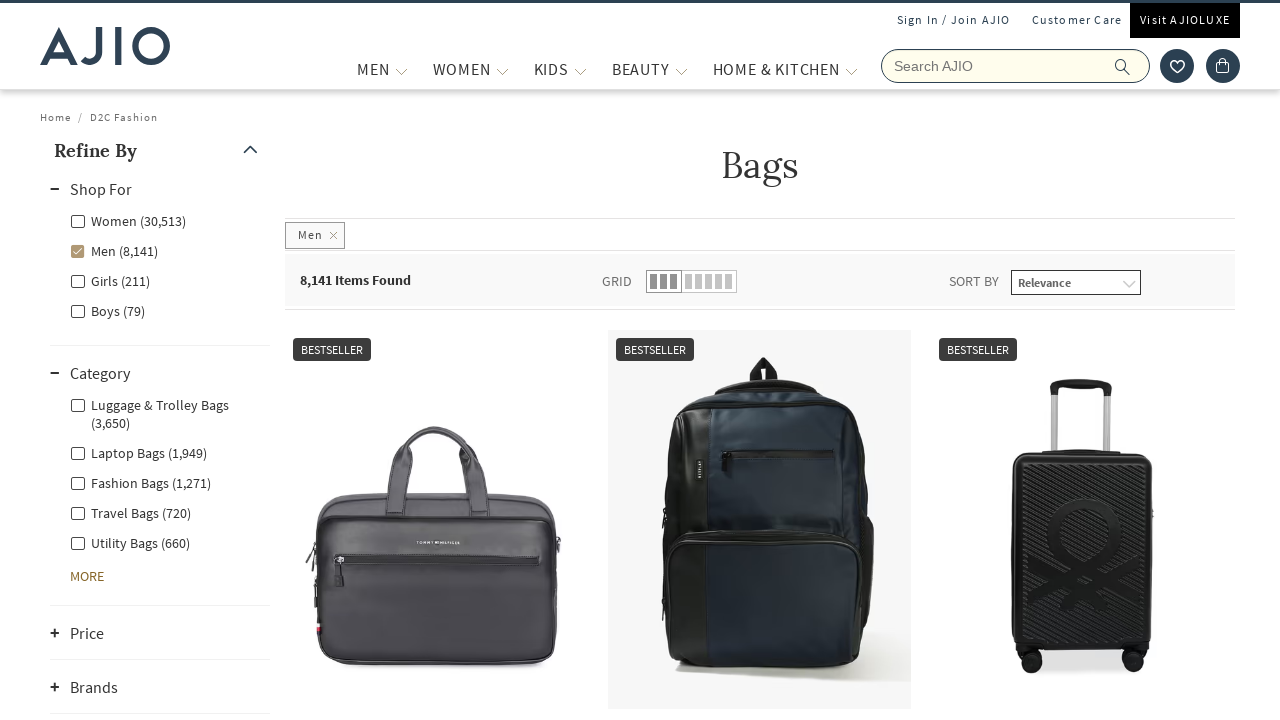

Clicked on Men - Fashion Bags subcategory filter at (140, 482) on xpath=//label[@for='Men - Fashion Bags']
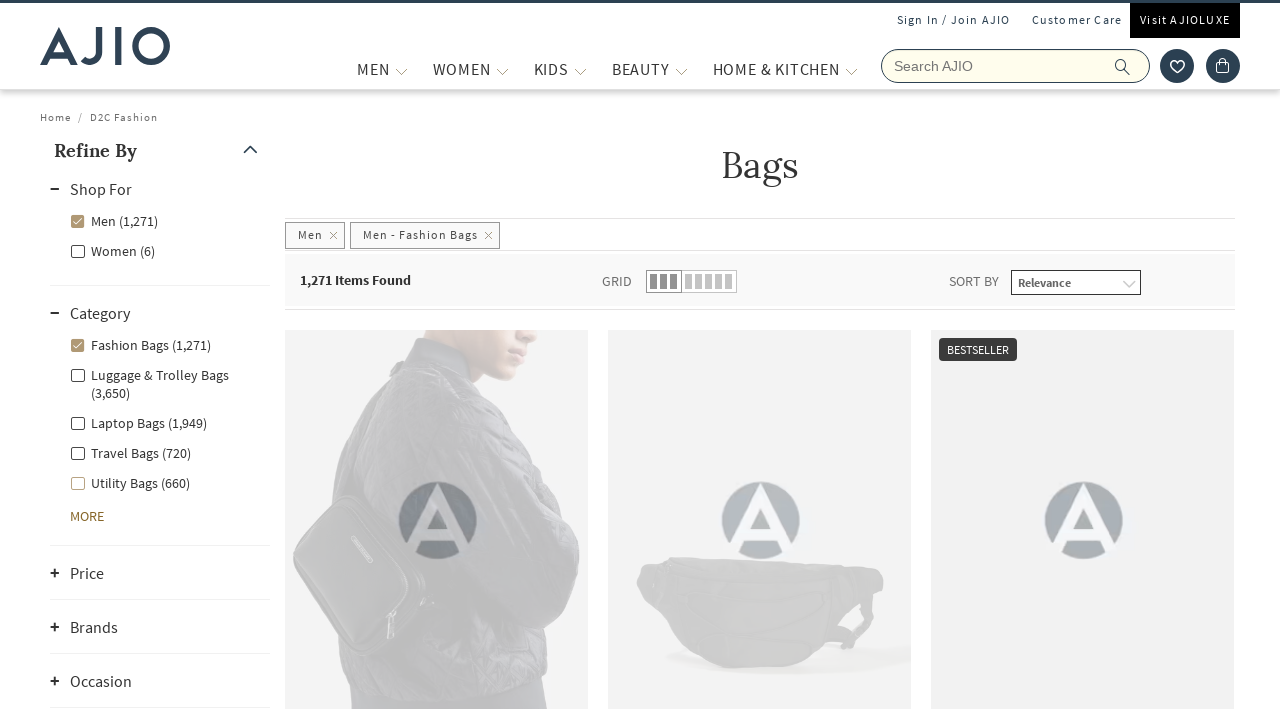

Waited for Fashion Bags filter to apply
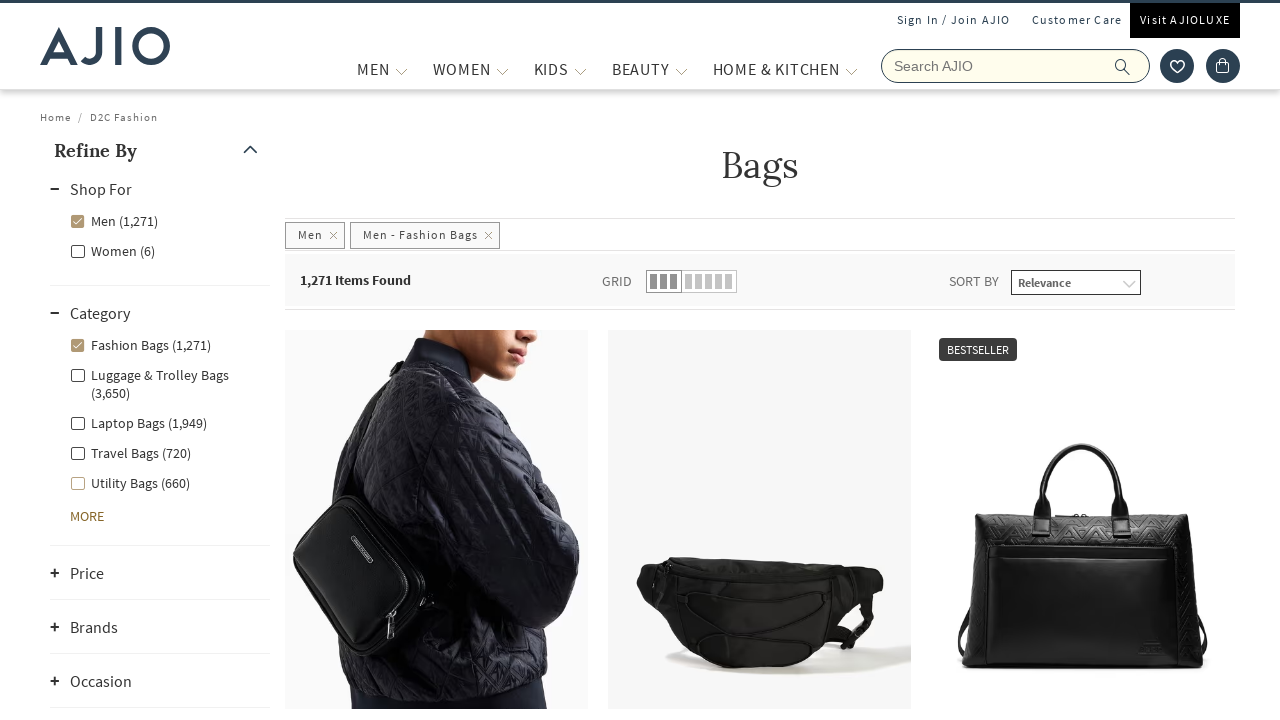

Verified filtered results count is displayed
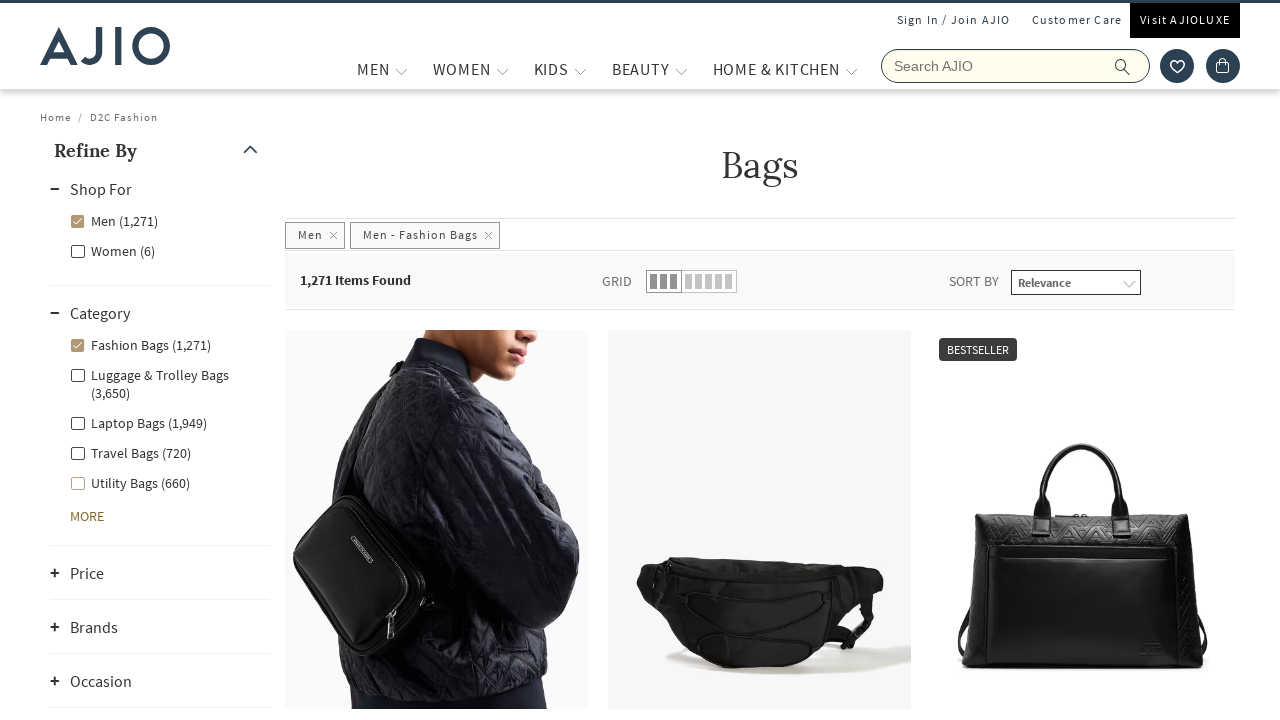

Verified brand names are displayed in product listings
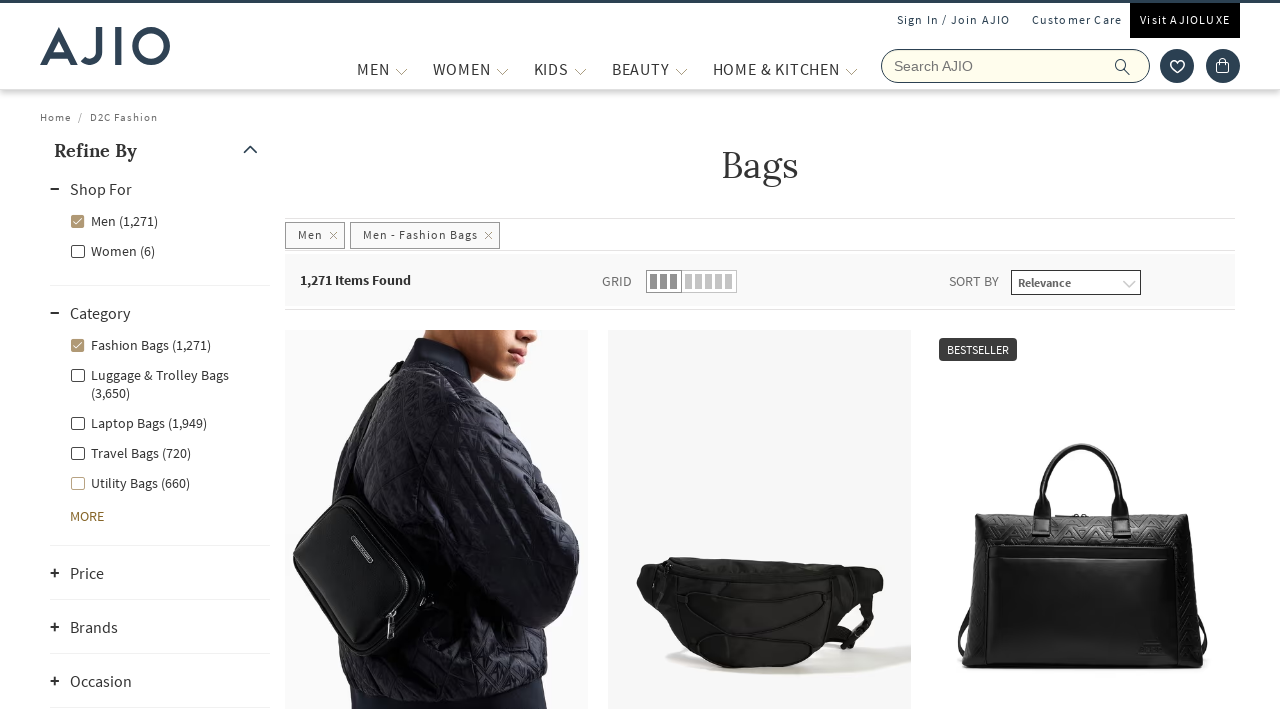

Verified product names are displayed in product listings
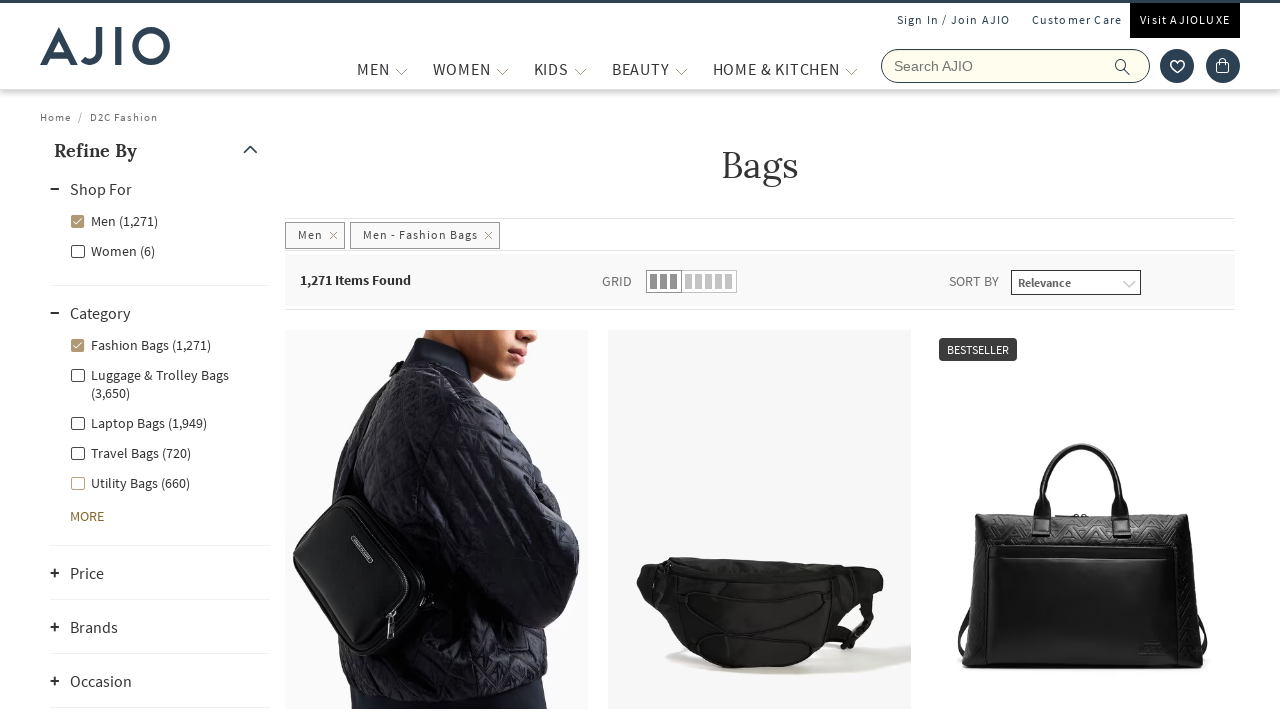

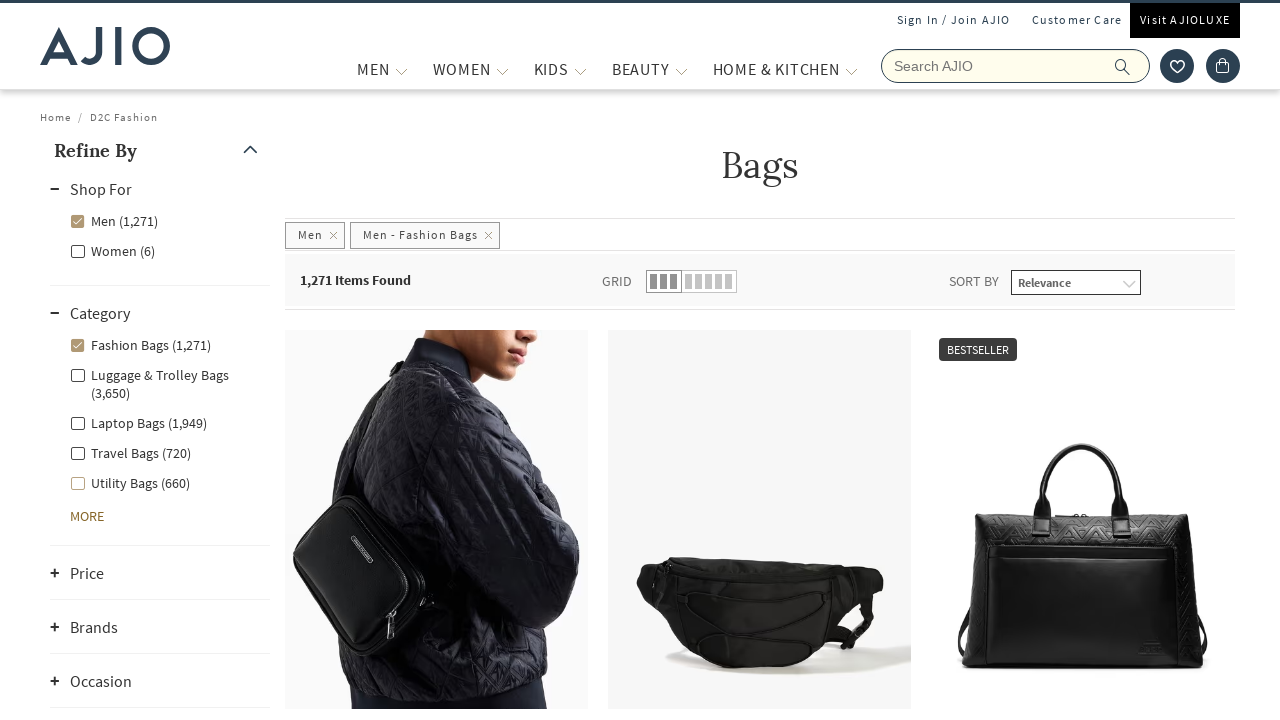